Creates a new Story ticket with highest priority, fills out summary and description, assigns to Spider Man and Thor, and verifies the ticket appears in the Backlog column.

Starting URL: https://jira.trungk18.com/project/board

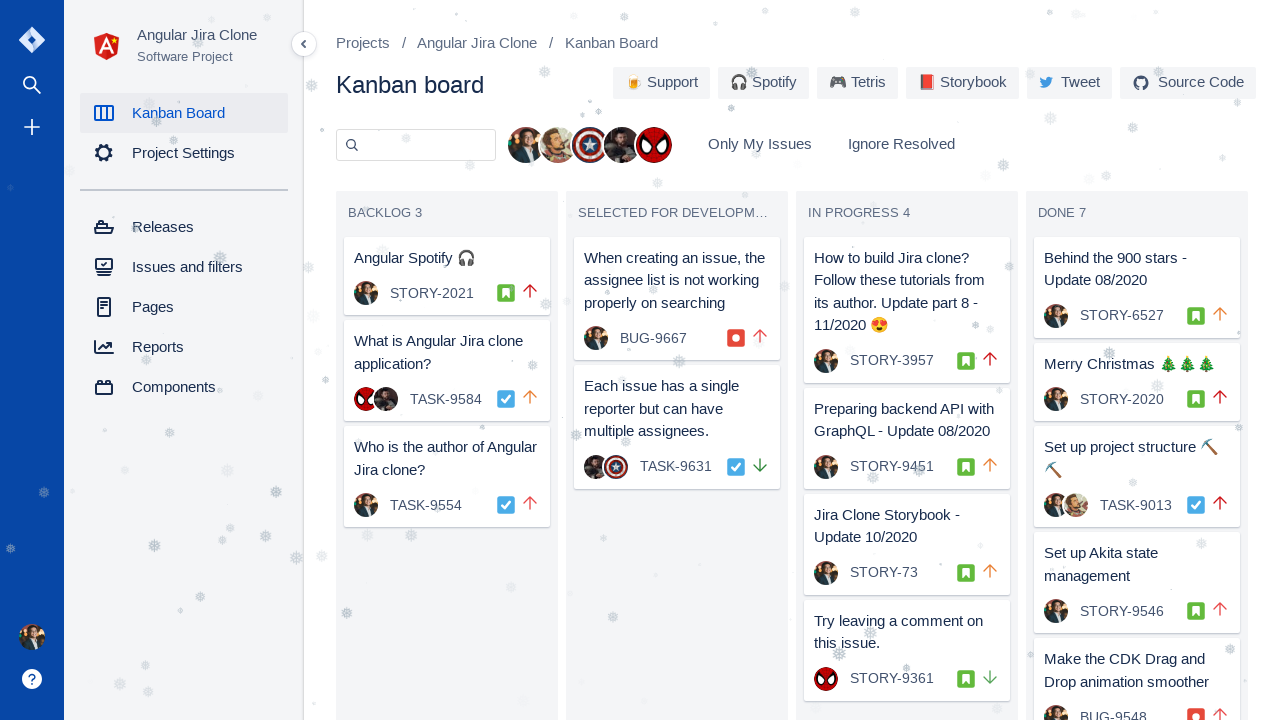

Waited for Backlog column to load
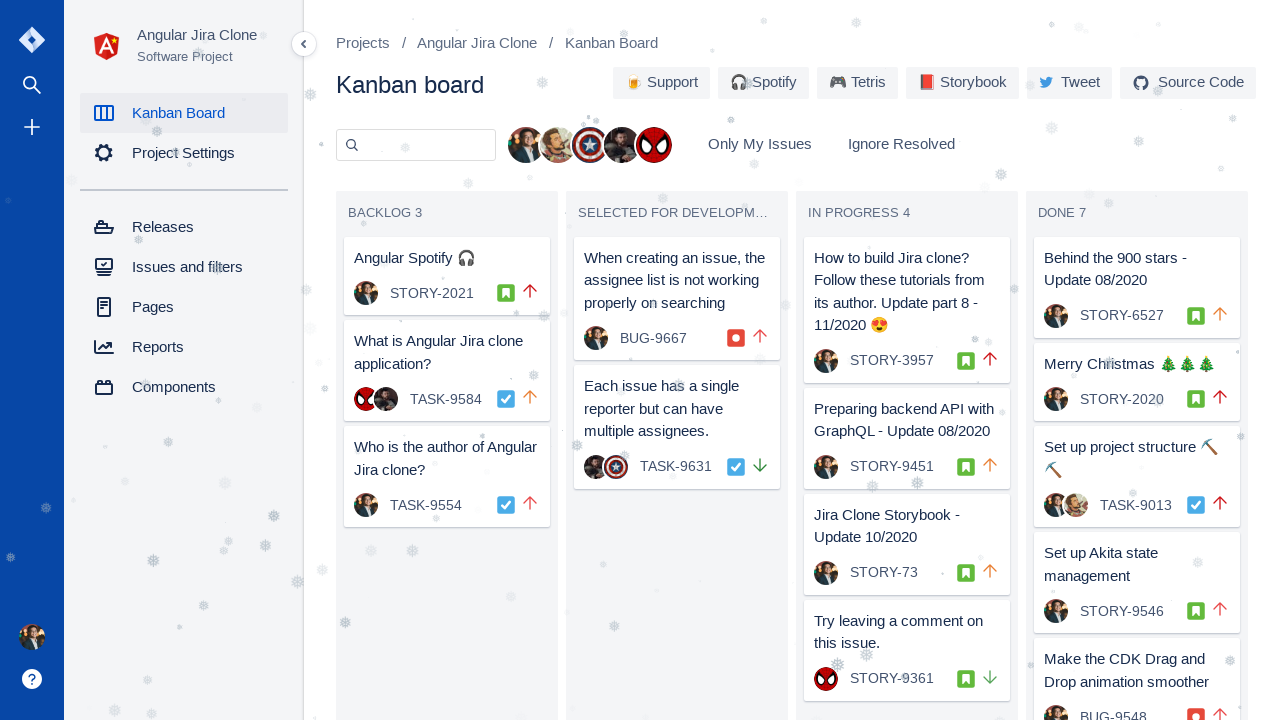

Clicked plus icon to open ticket creation modal at (32, 127) on i.anticon-plus
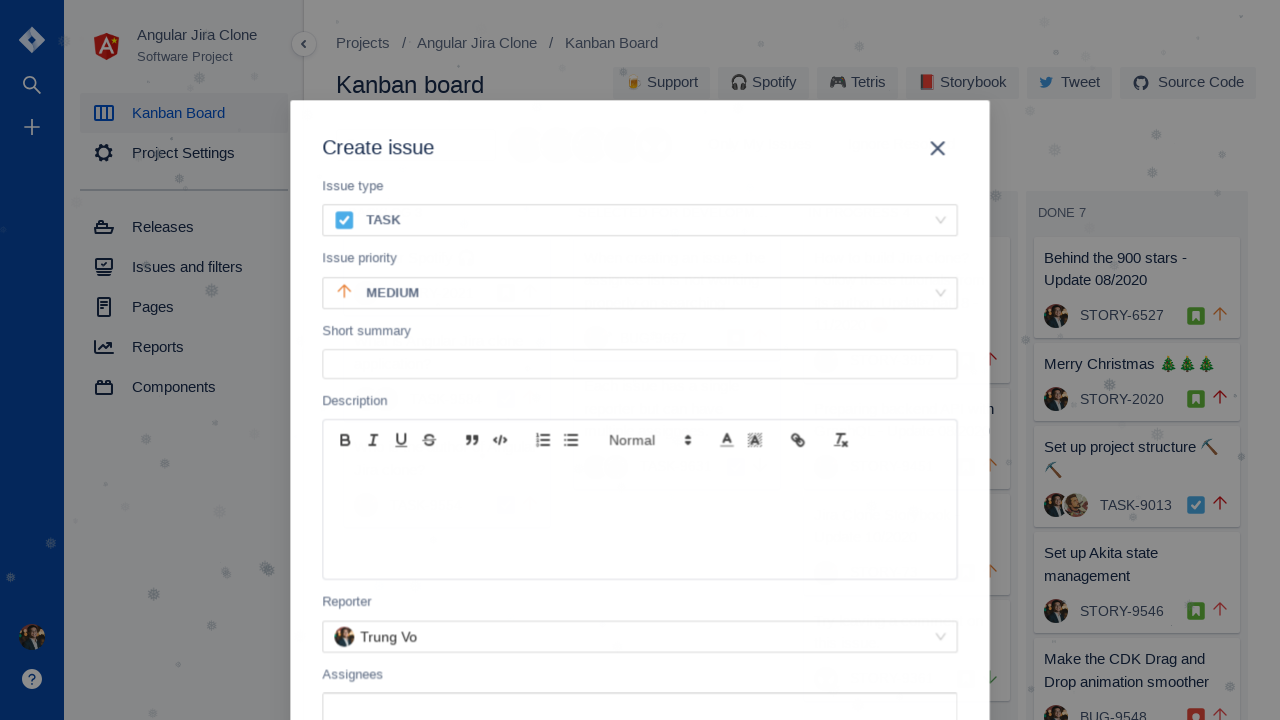

Ticket creation modal appeared
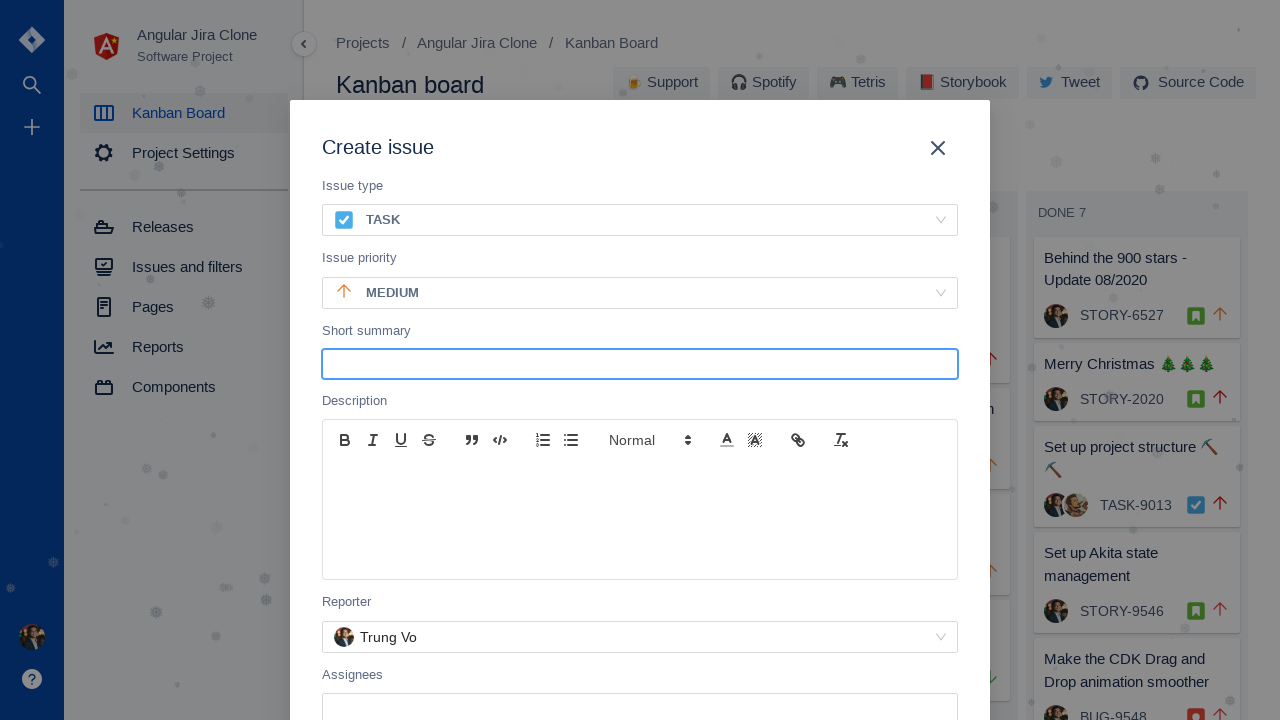

Clicked issue type dropdown at (640, 220) on issue-type-select nz-select
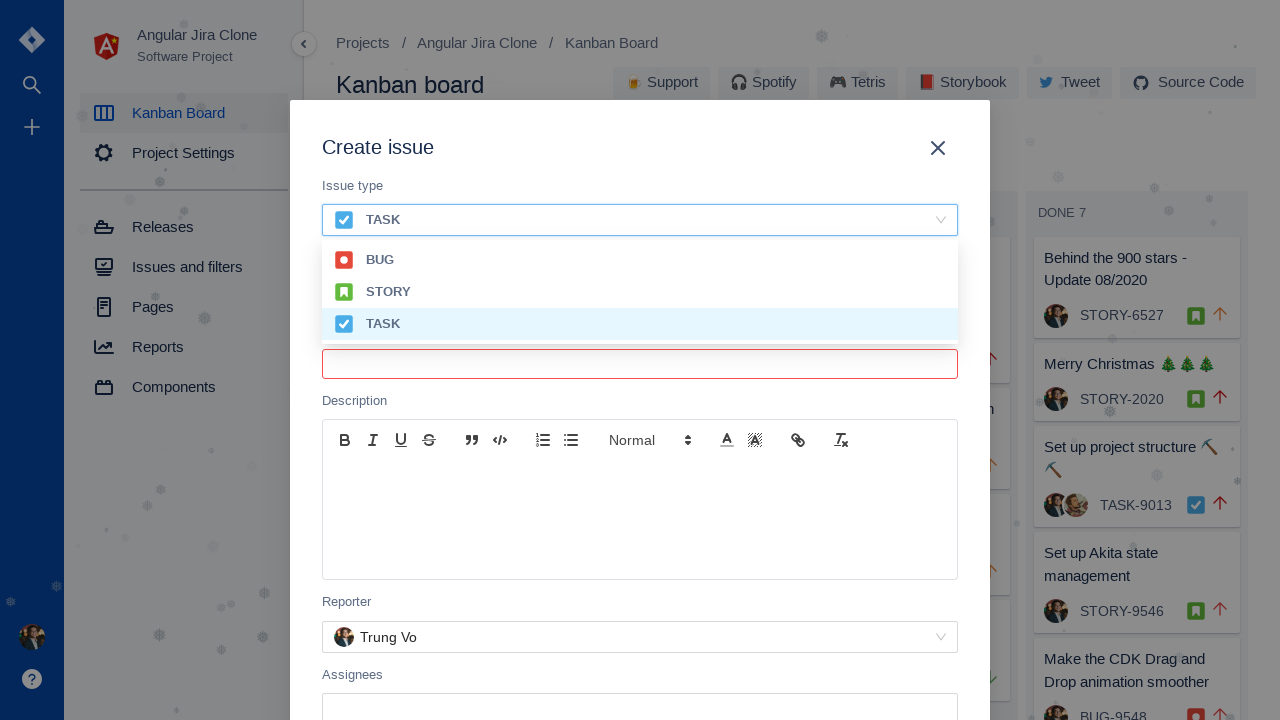

Selected 'Story' as issue type at (388, 292) on nz-option-item span:text('Story')
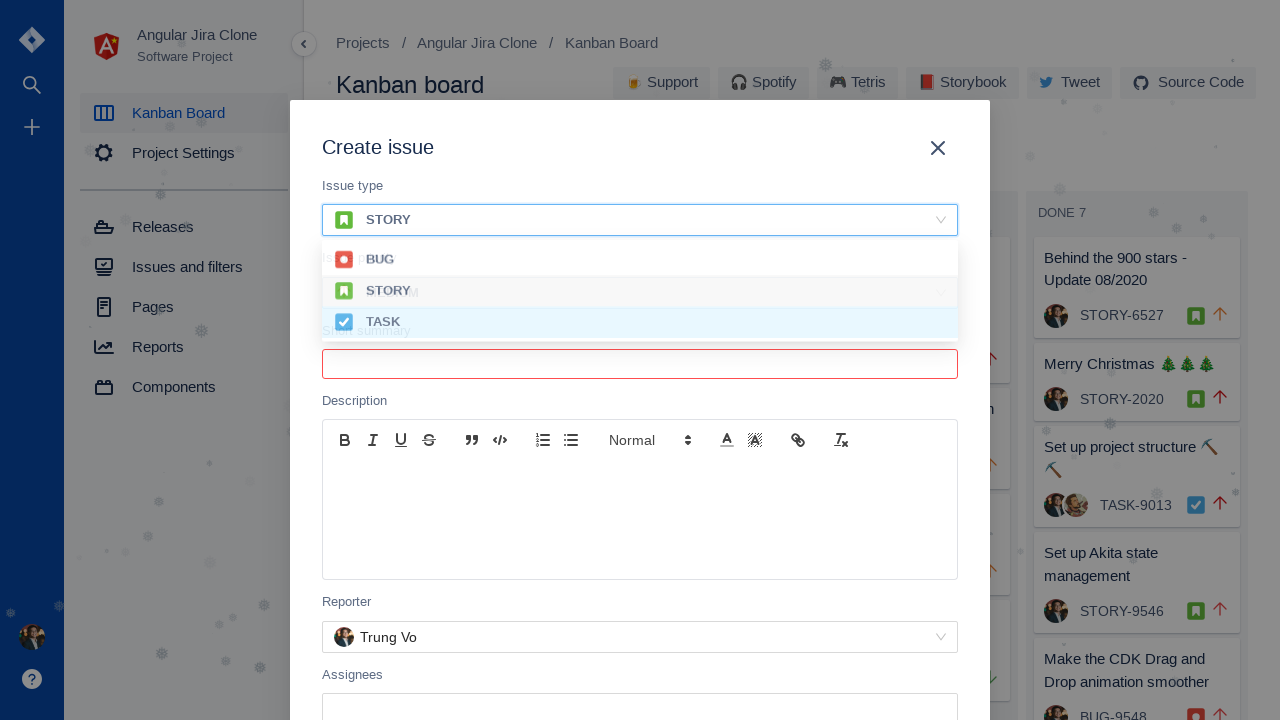

Clicked priority dropdown at (640, 293) on issue-priority-select nz-select
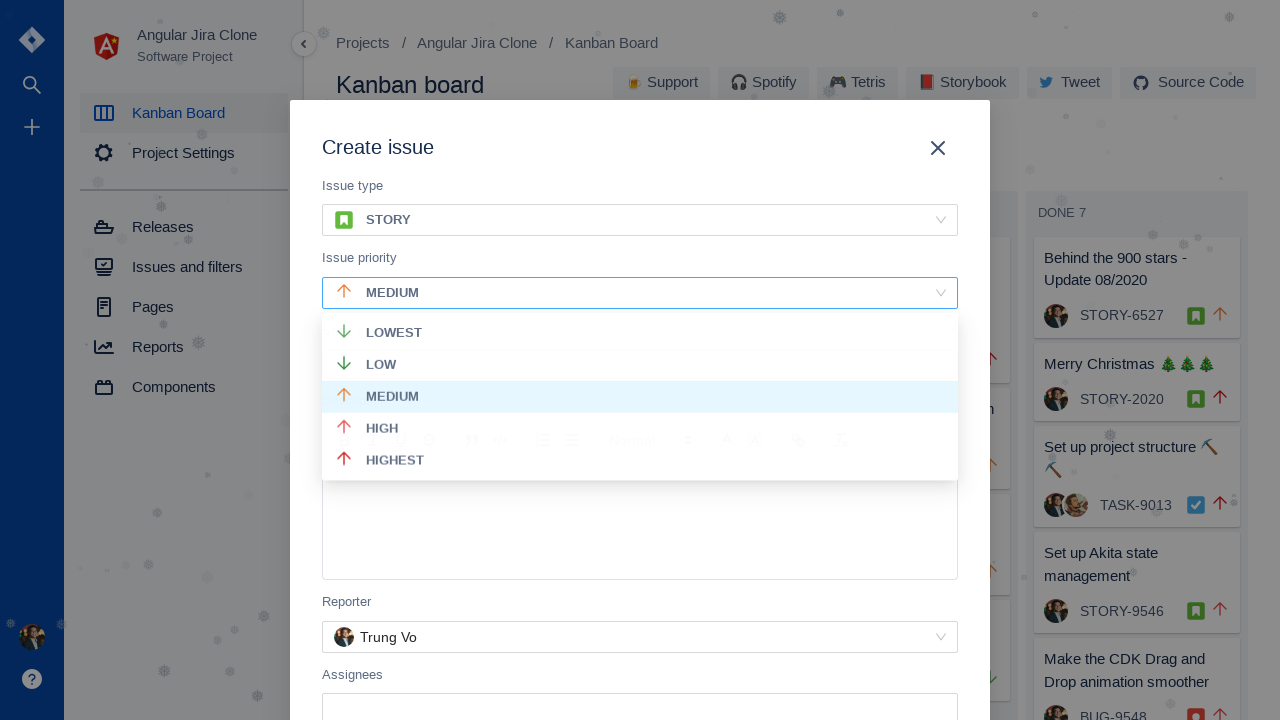

Selected 'Highest' as priority at (395, 461) on div span:text('Highest')
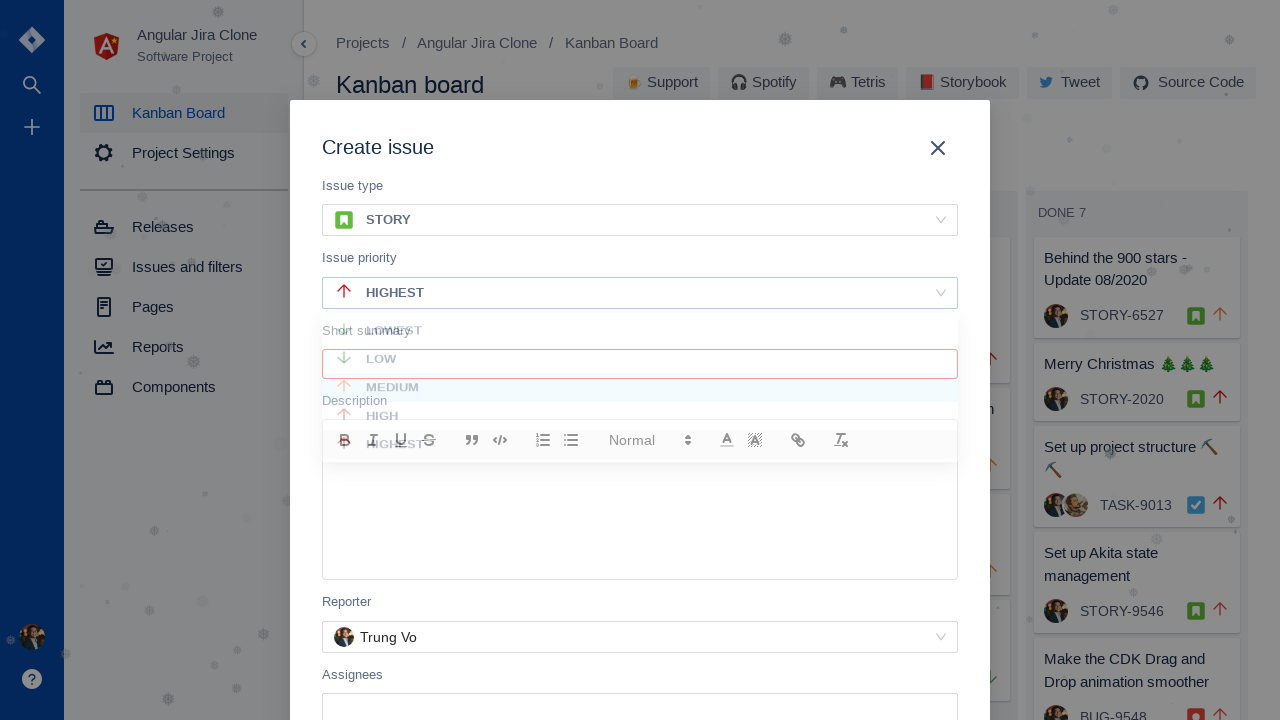

Filled in summary field with 'Test Title for Story' on input[formcontrolname='title']
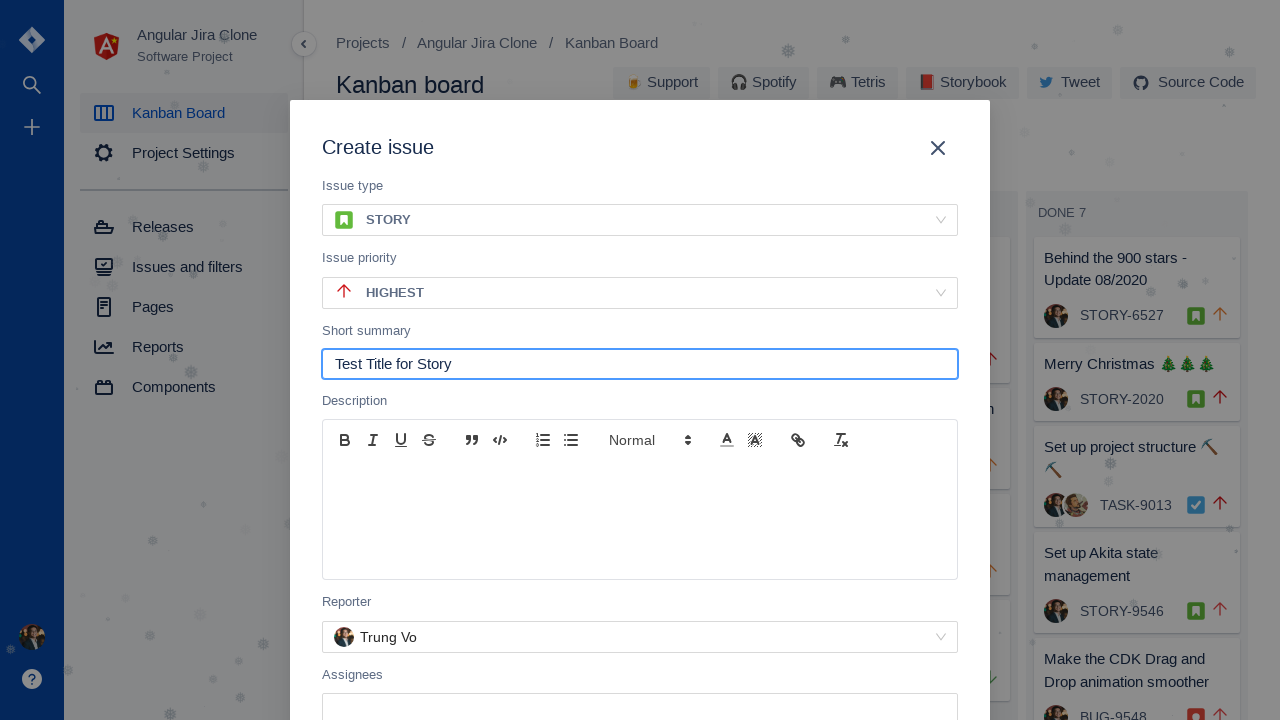

Filled in description field with 'Once upon a time...' on quill-editor .ql-editor
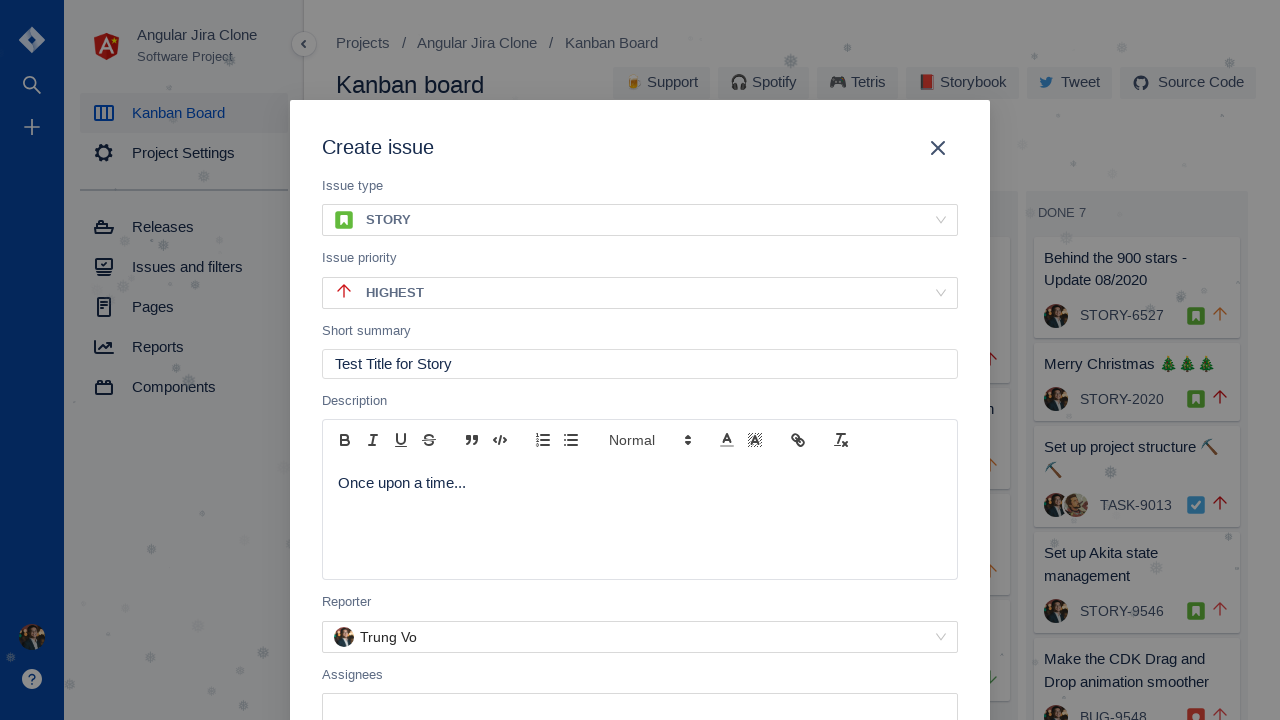

Clicked assignees dropdown at (640, 704) on issue-assignees-select nz-select
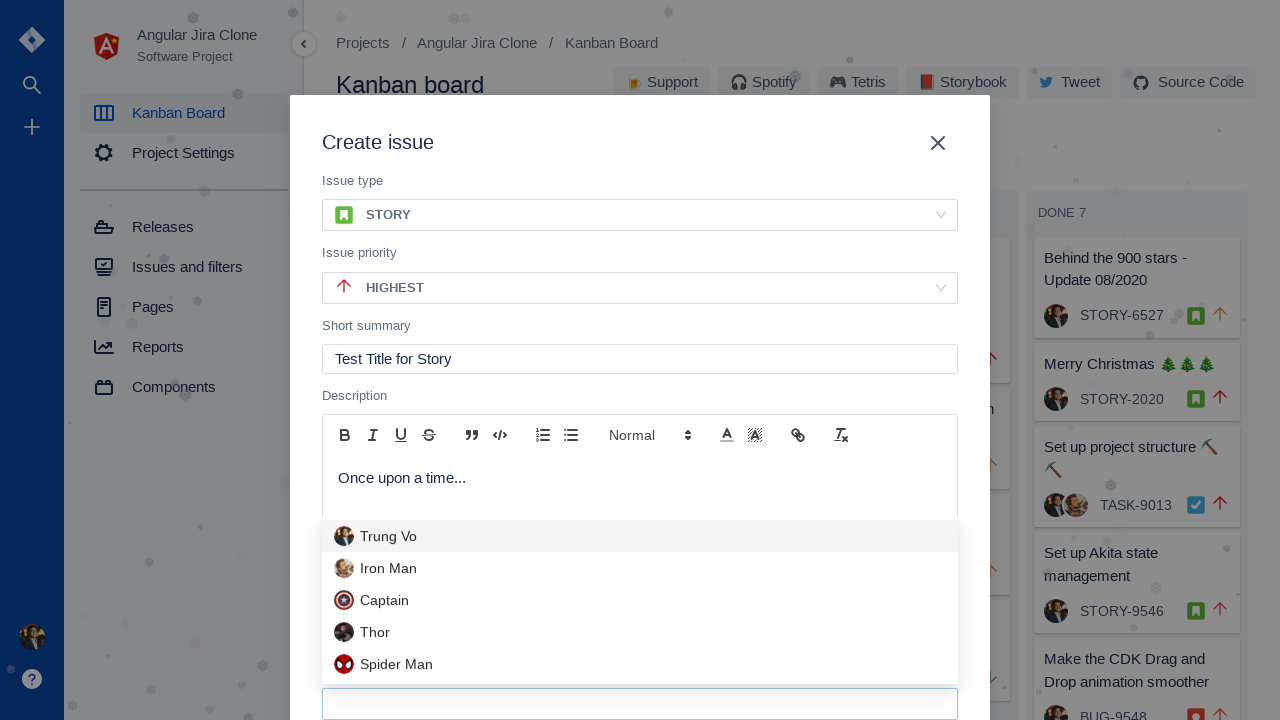

Assigned ticket to Spider Man at (640, 664) on nz-option-item[title='Spider Man']
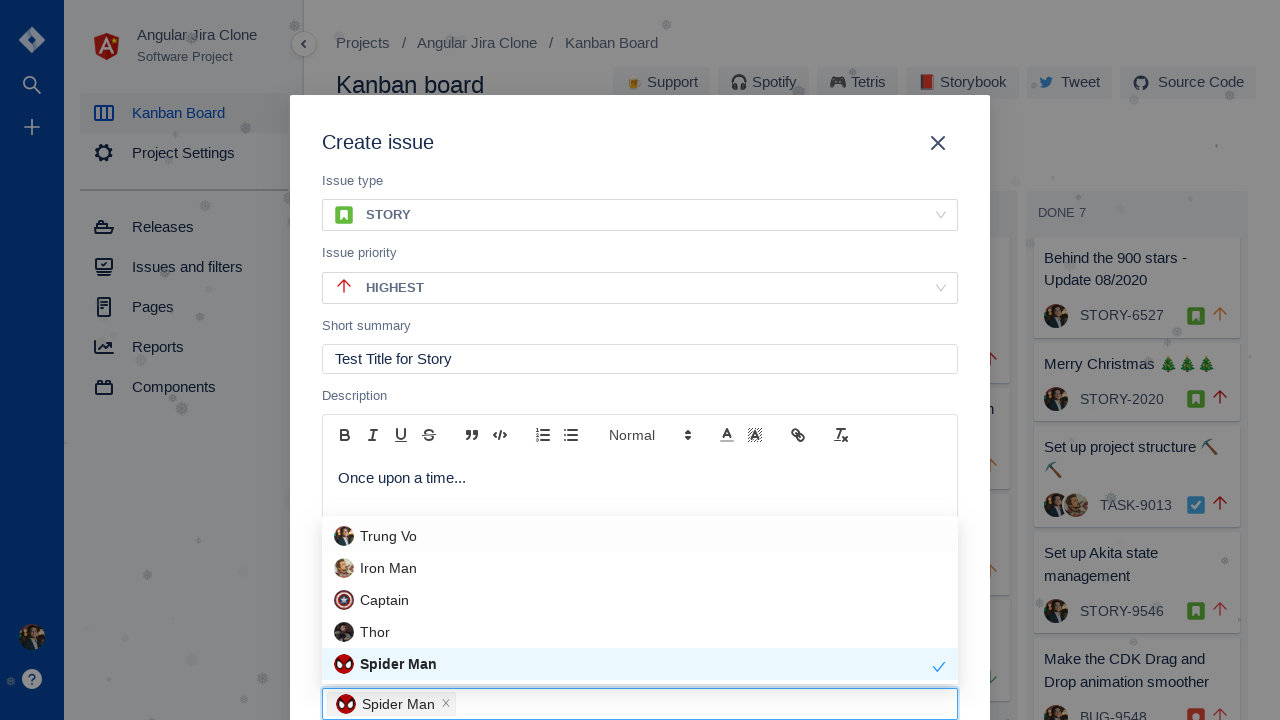

Assigned ticket to Thor at (640, 632) on nz-option-item[title='Thor']
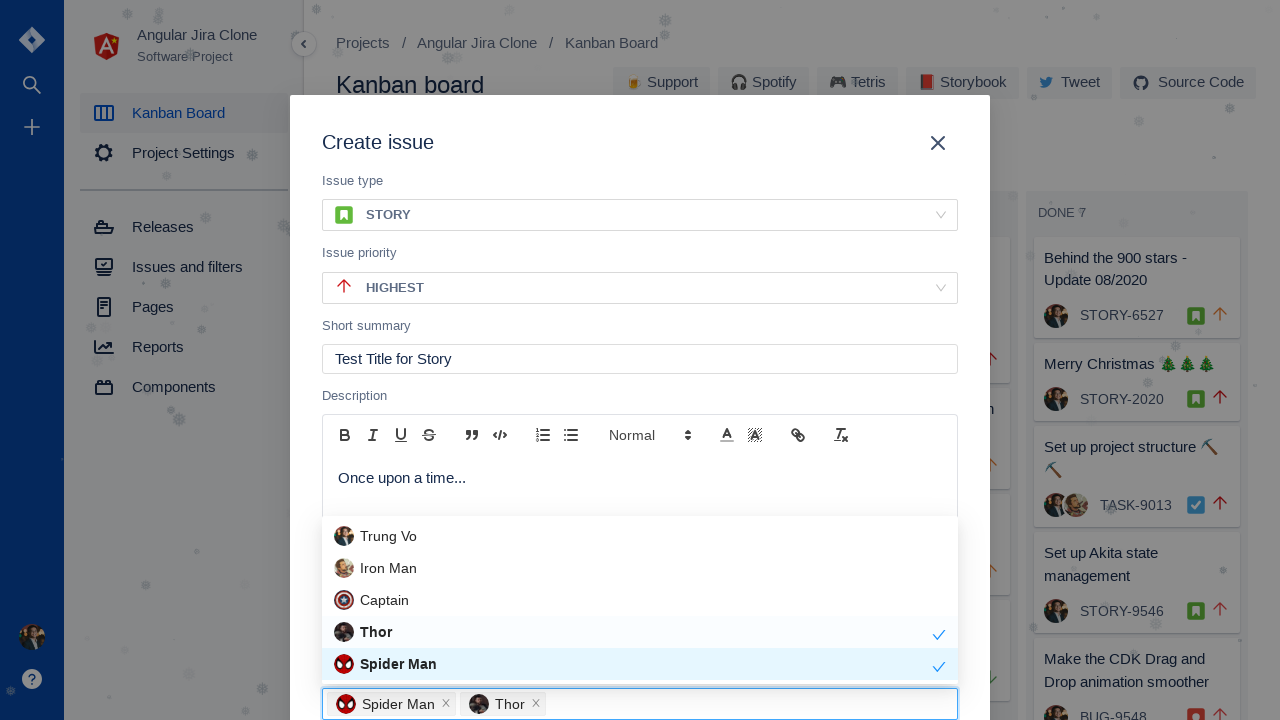

Closed assignees dropdown by pressing Escape
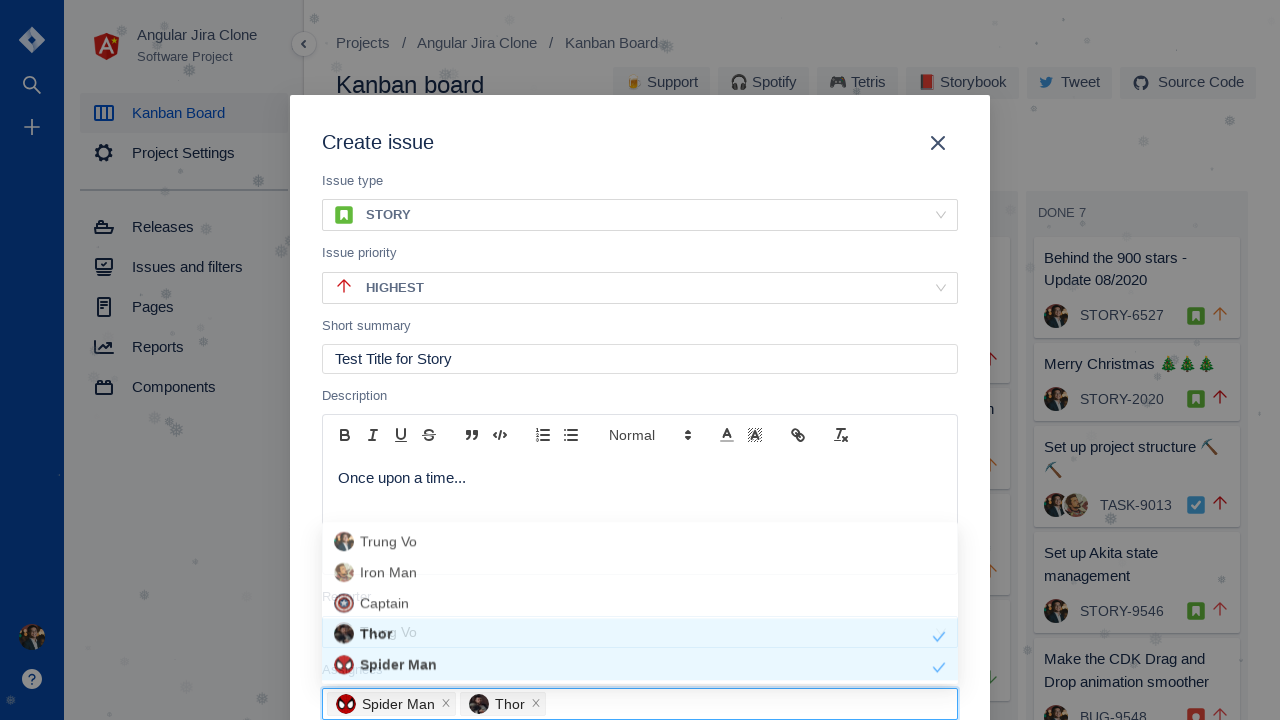

Clicked 'Create Issue' button to submit the ticket at (826, 660) on button:has-text('Create Issue')
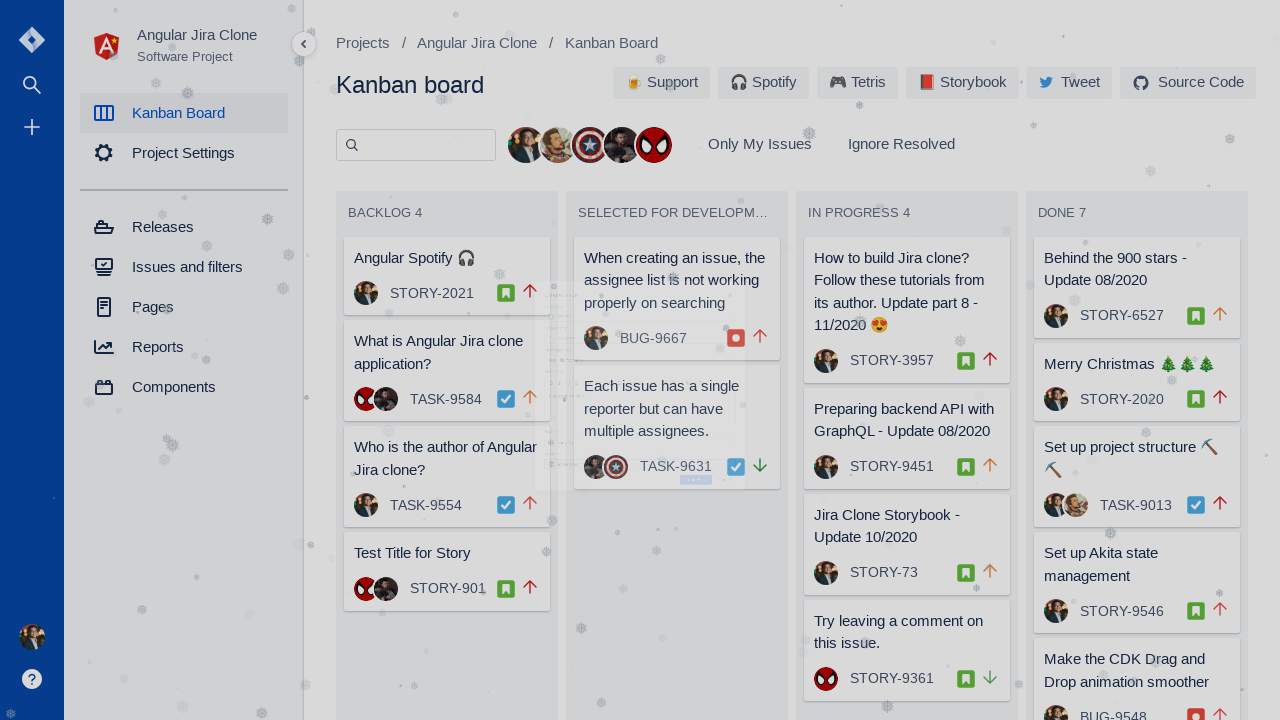

Located the newly created ticket card in Backlog column
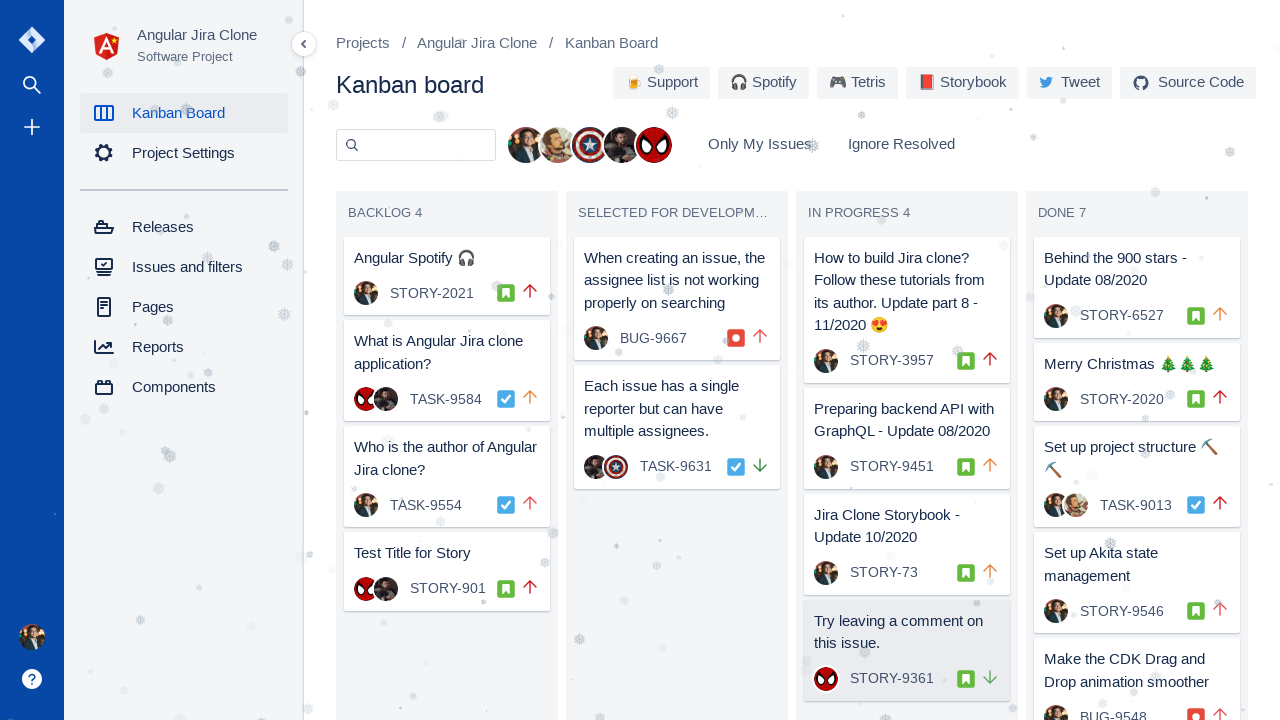

Verified that 'Test Title for Story' appears in the new ticket
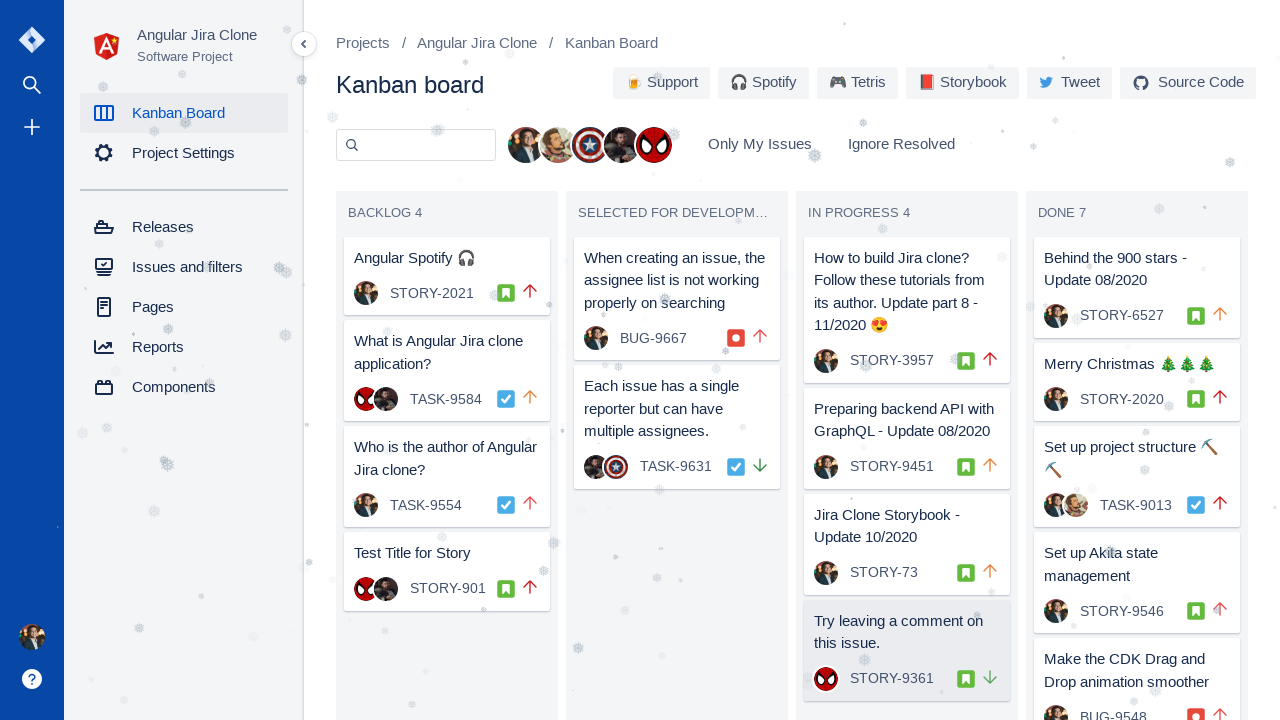

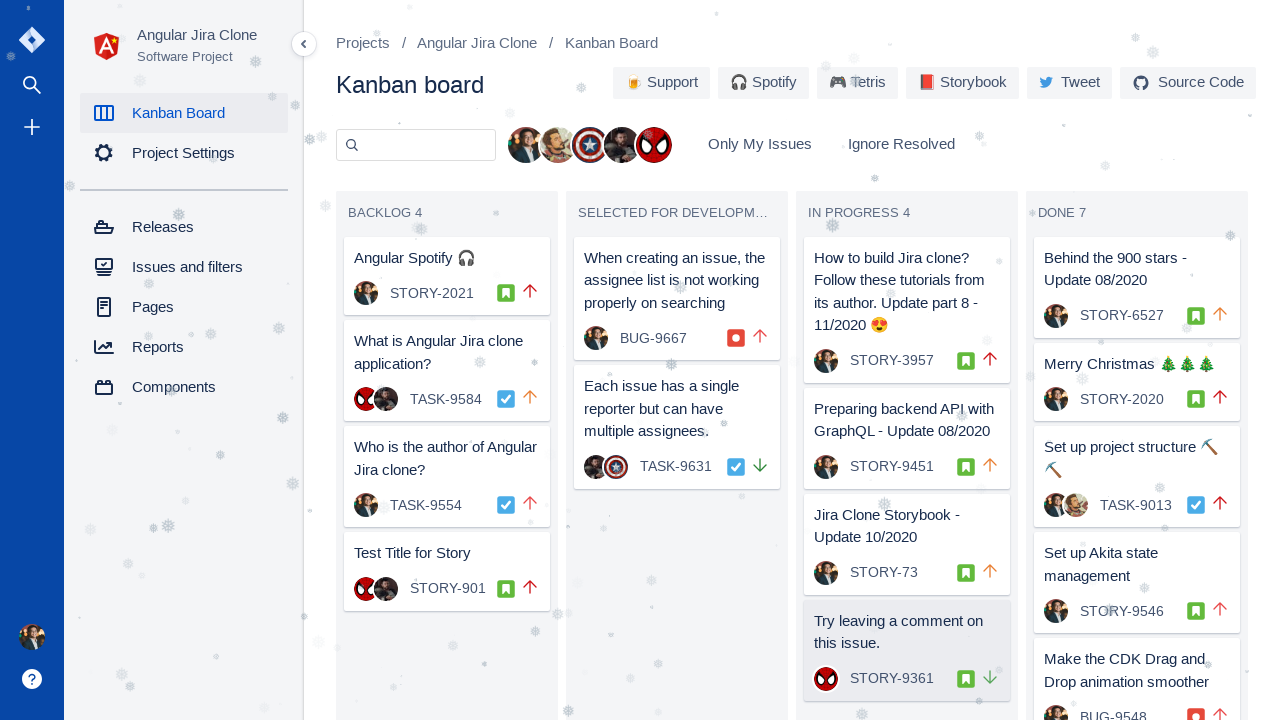